Tests FAQ accordion by clicking on question 5 and verifying the answer about battery charge is displayed

Starting URL: https://qa-scooter.praktikum-services.ru/

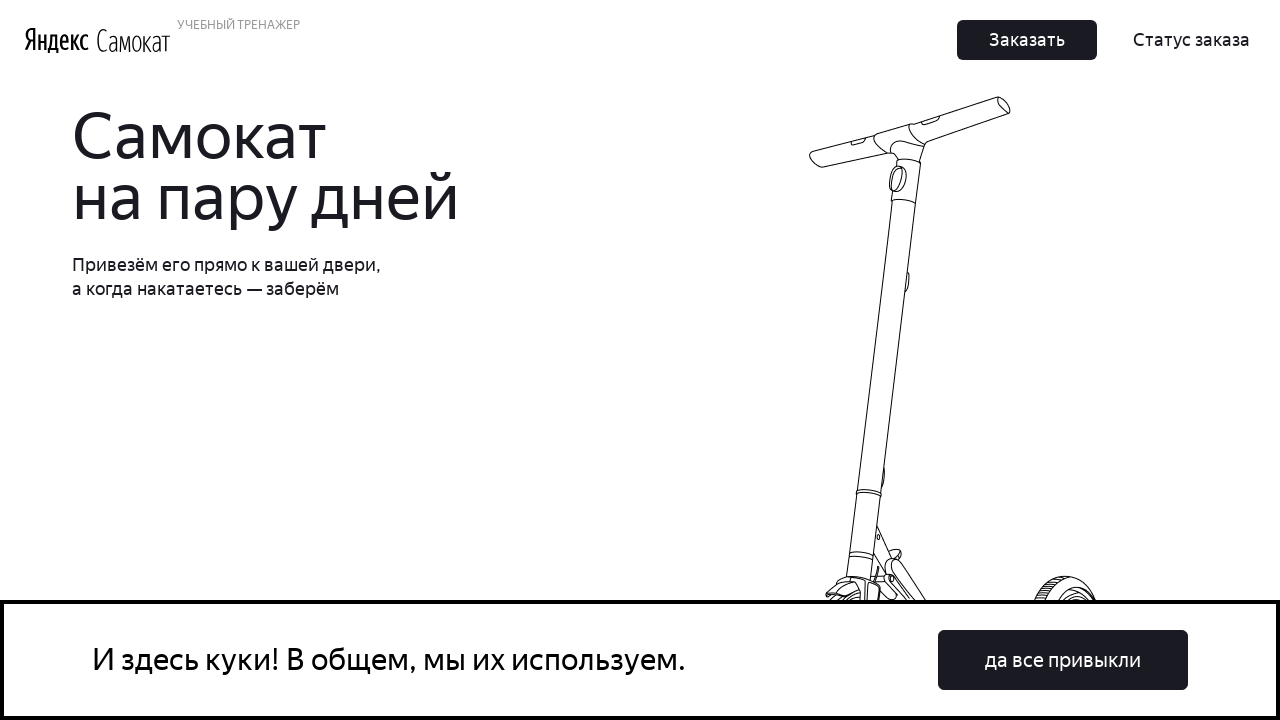

Scrolled FAQ question 5 into view
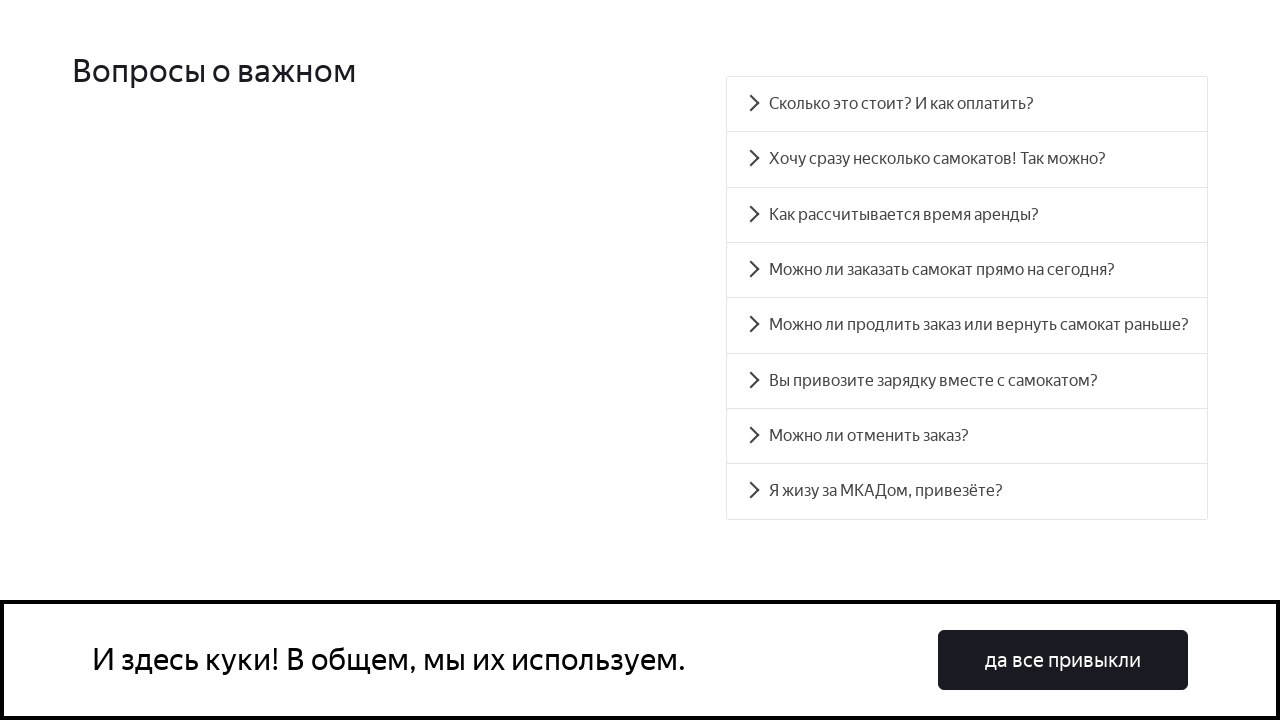

Clicked on FAQ question 5 at (967, 381) on #accordion__heading-5
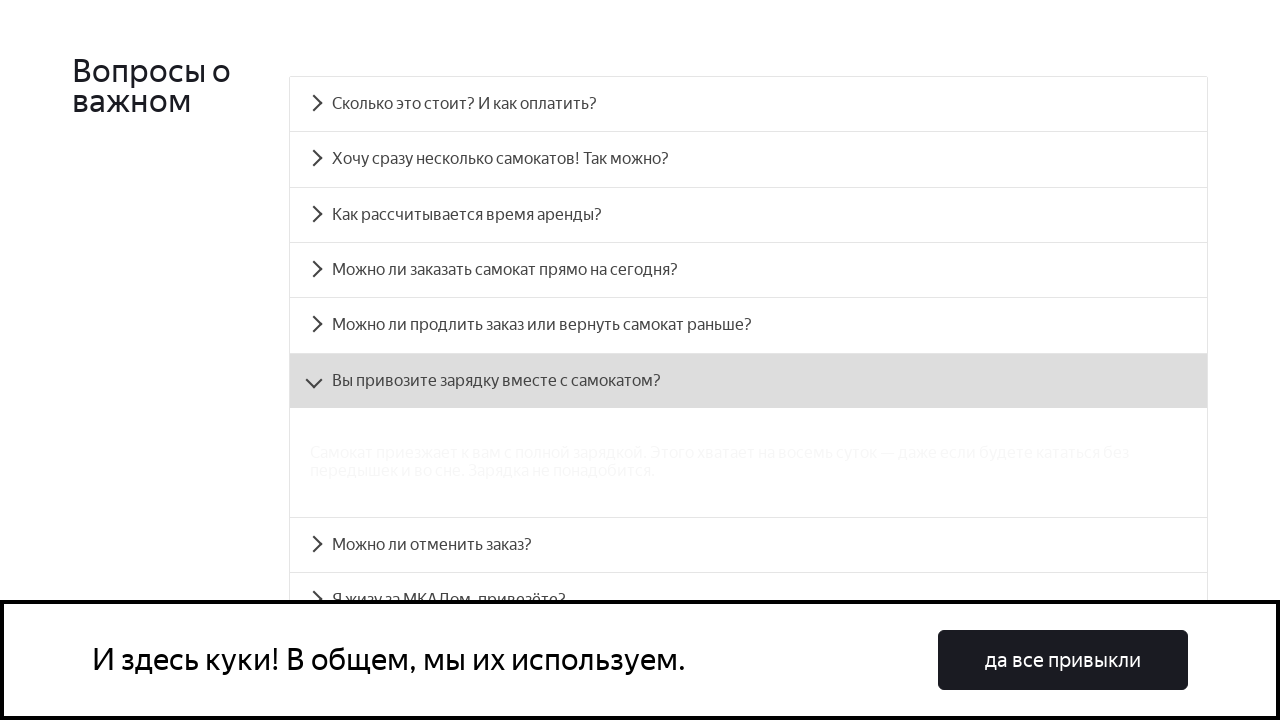

FAQ answer panel 5 became visible, confirming battery charge answer is displayed
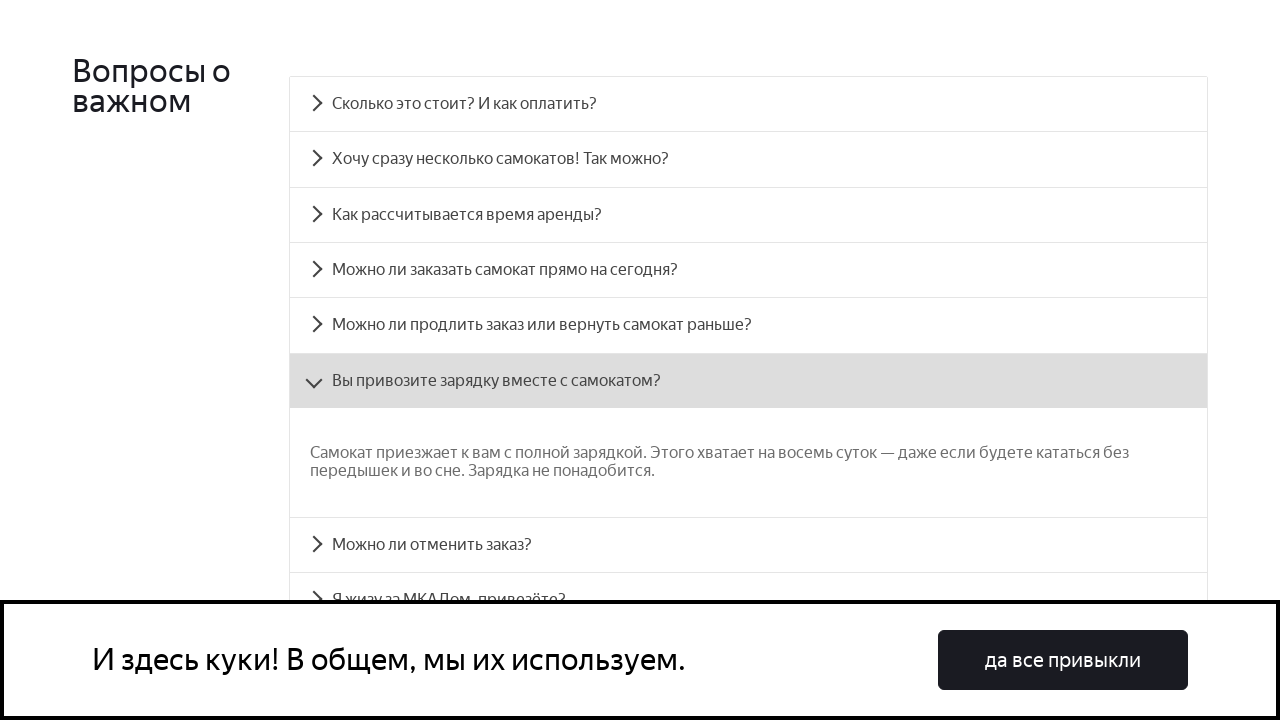

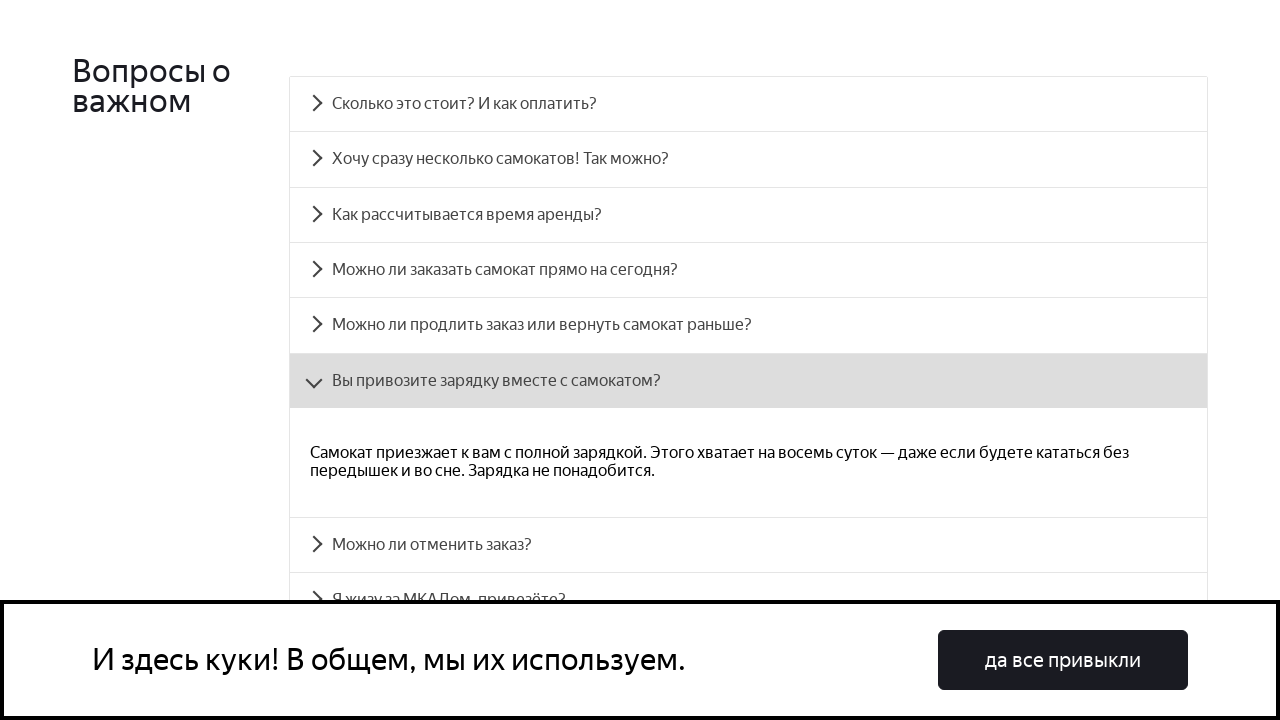